Tests dynamic loading functionality by clicking a start button and verifying the "Hello World!" text appears after loading

Starting URL: https://automationfc.github.io/dynamic-loading/

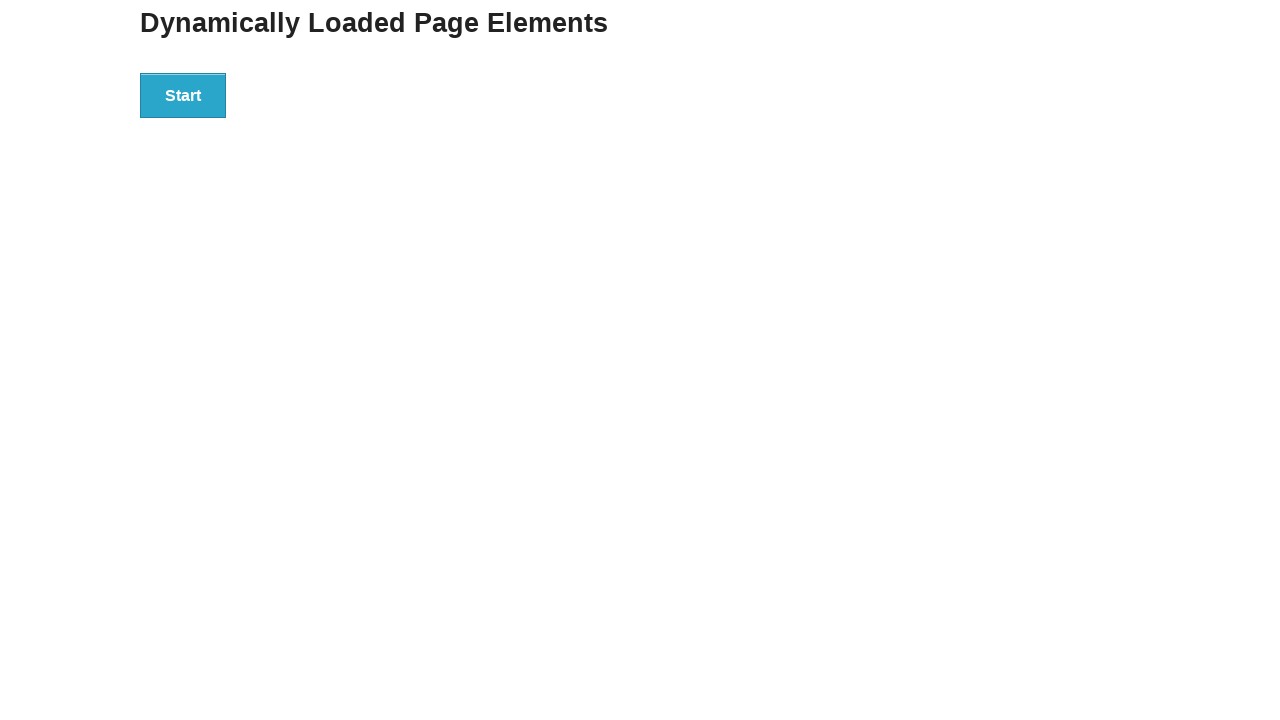

Clicked Start button to trigger dynamic loading at (183, 95) on xpath=//button[text()='Start']
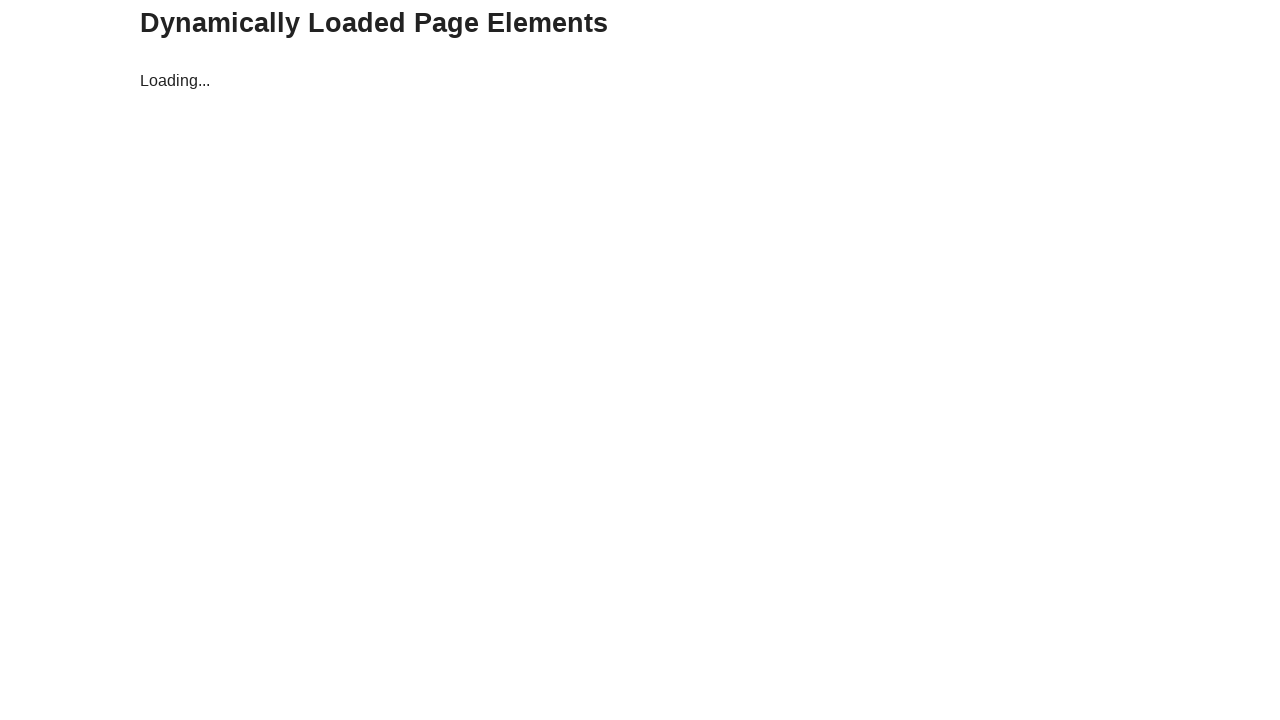

Dynamic content loaded and 'Hello World!' element became visible
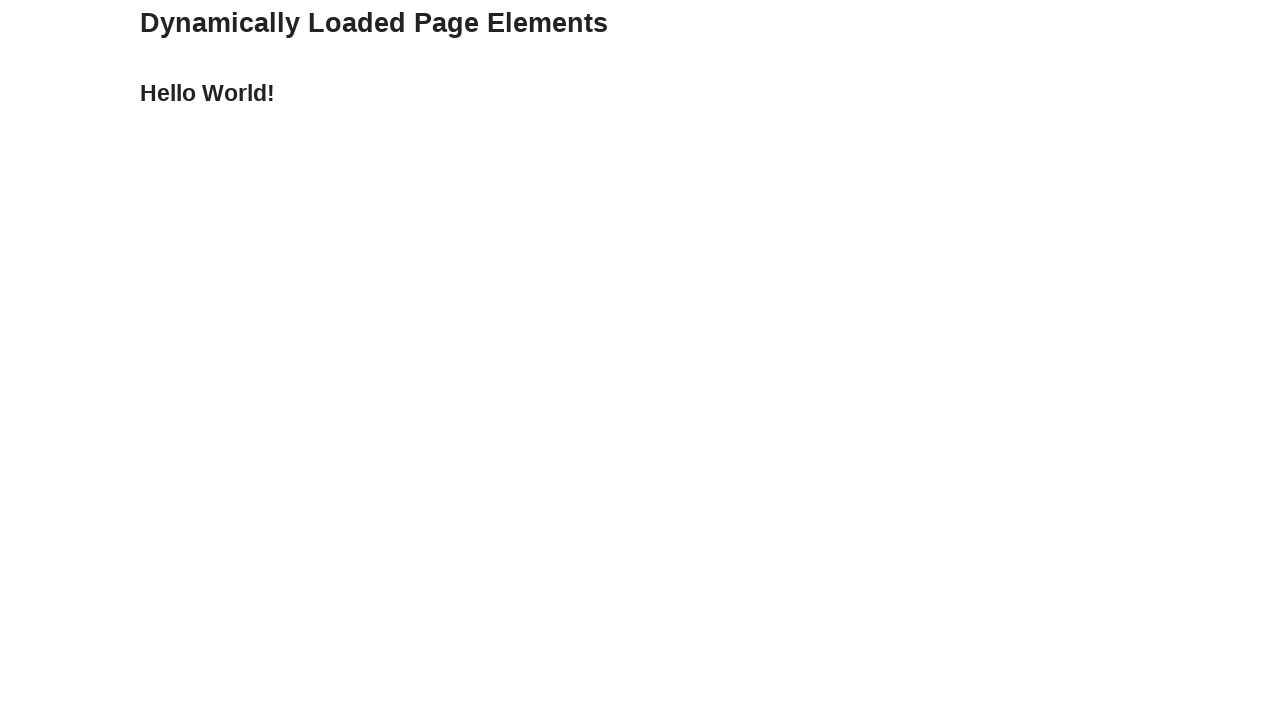

Verified 'Hello World!' text appears after dynamic loading
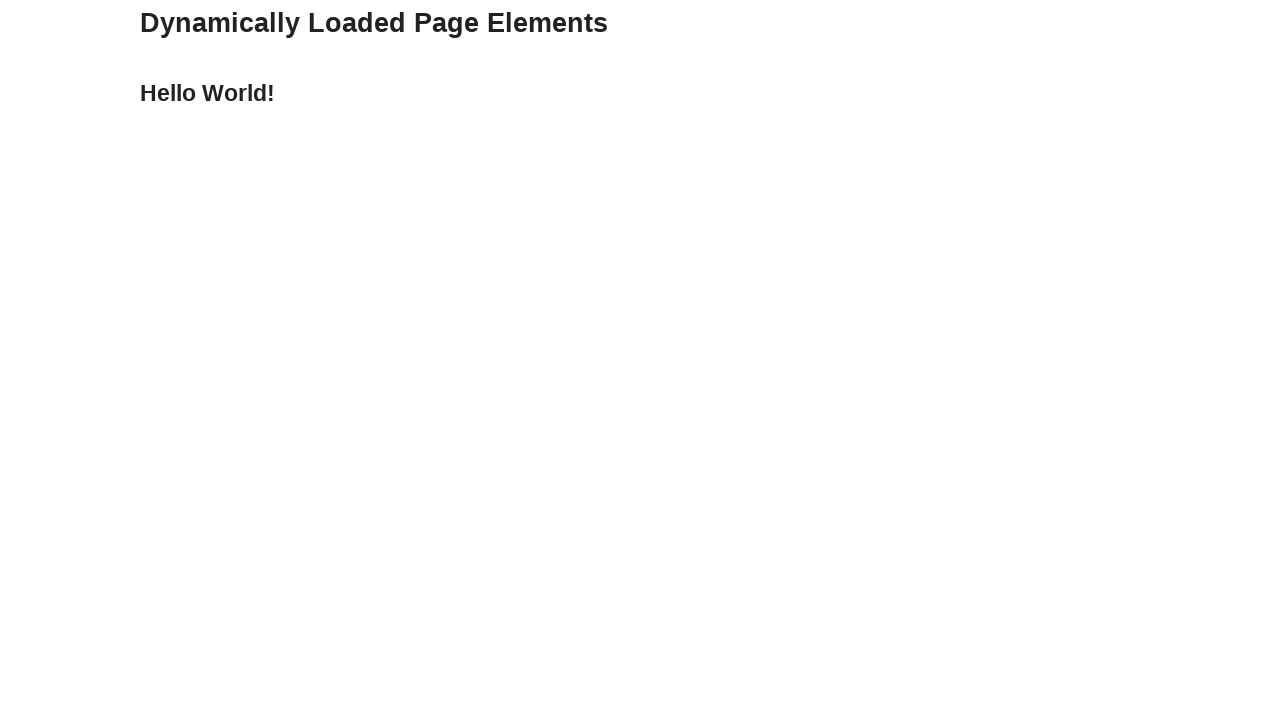

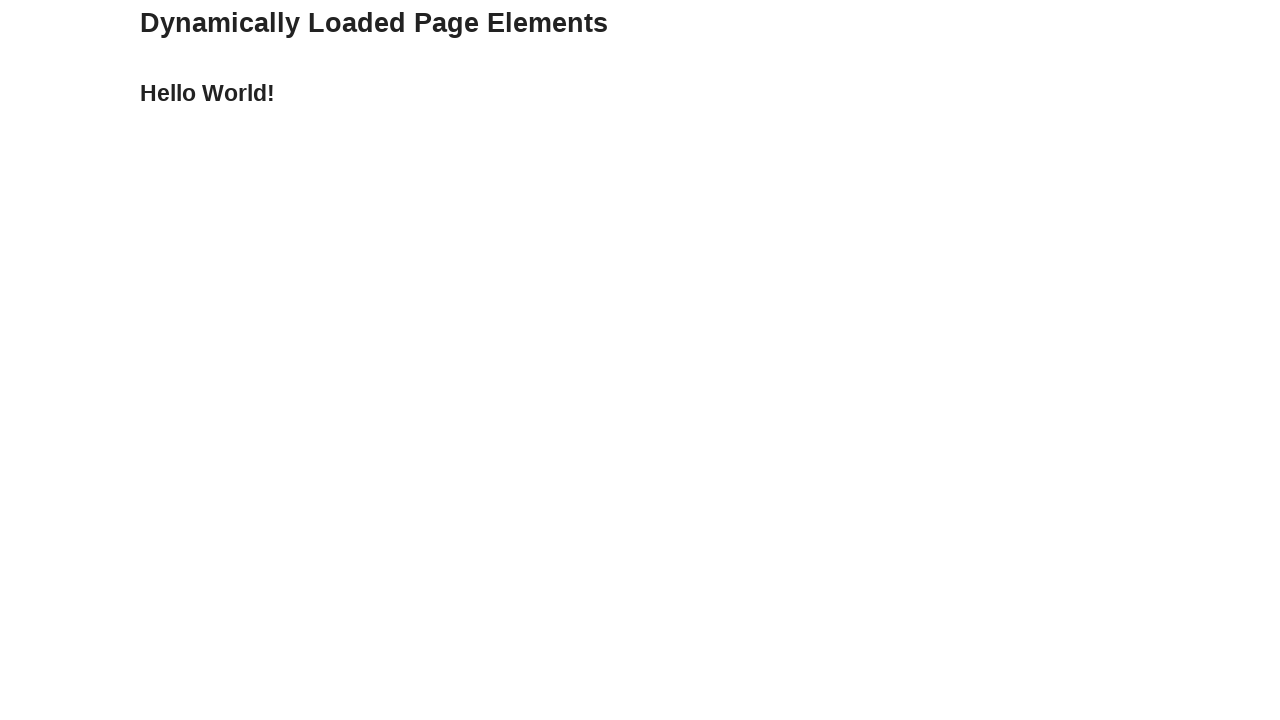